Tests the 401 Unauthorized response by clicking the unauthorized link button and verifying the response message

Starting URL: https://demoqa.com/

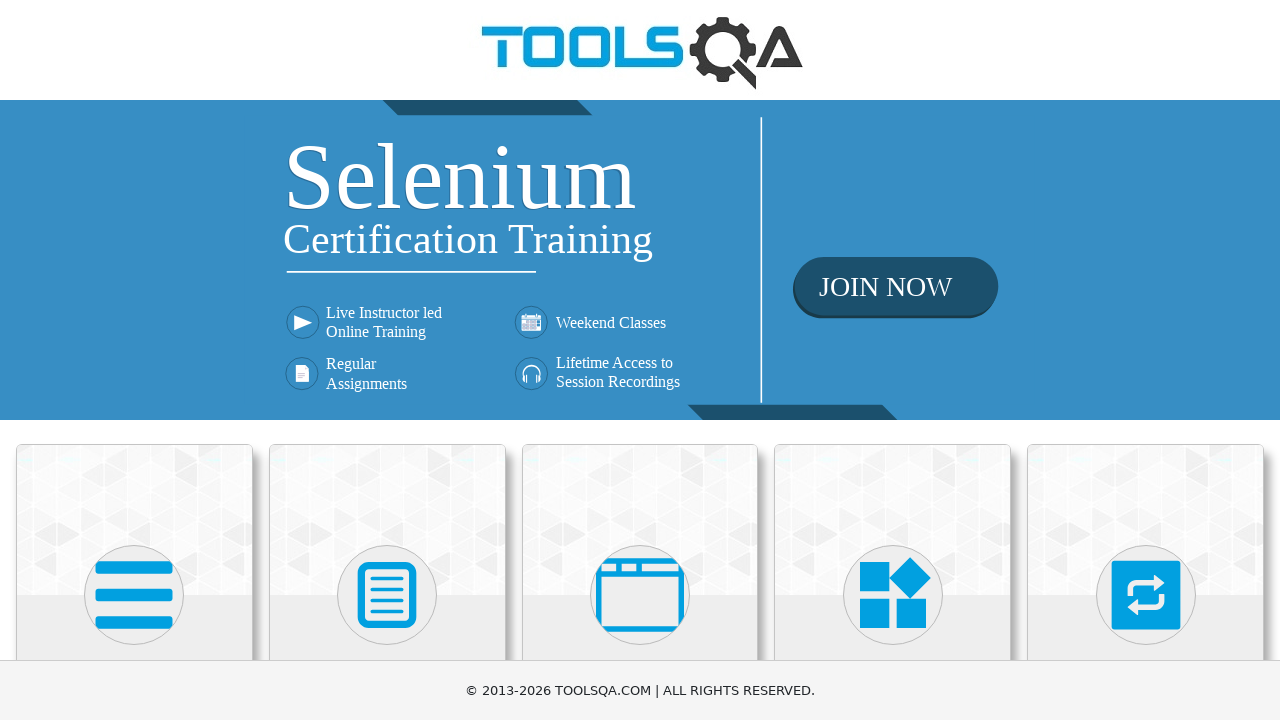

Clicked on Elements section at (134, 360) on xpath=//h5[.='Elements']
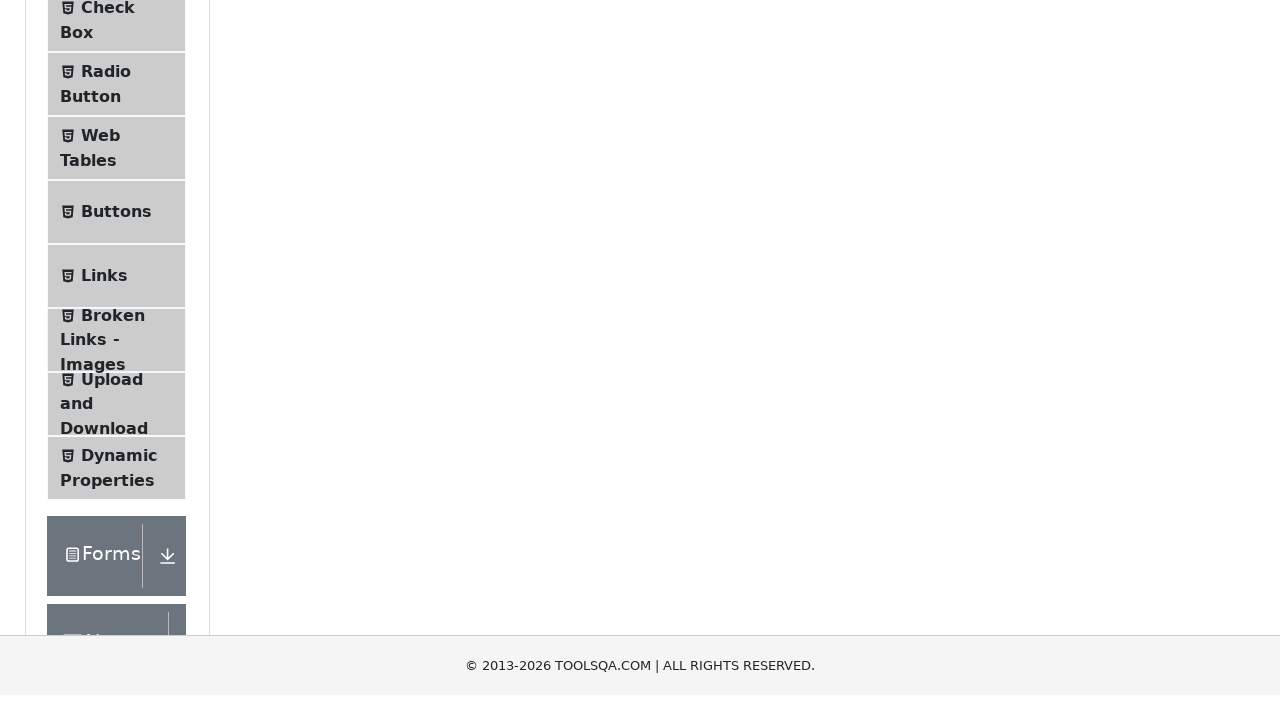

Clicked on Links page at (104, 581) on xpath=//span[.='Links']
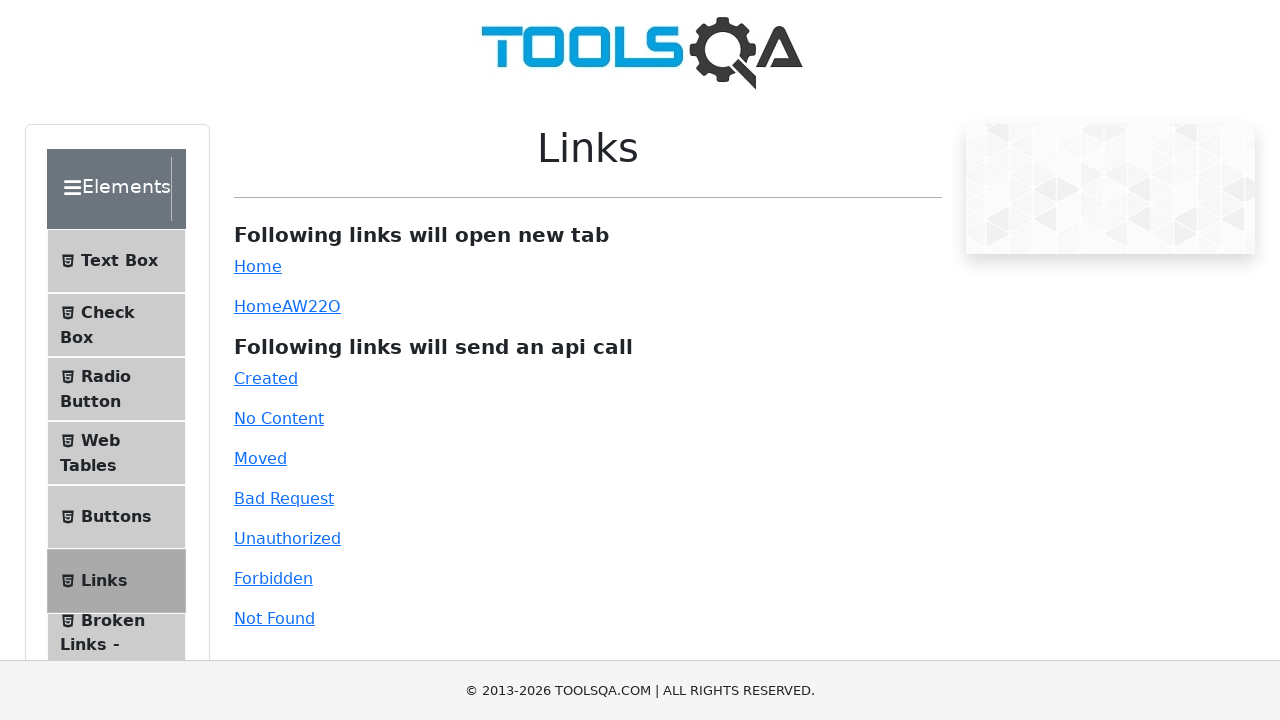

Clicked the unauthorized link button at (287, 538) on xpath=//a[@id='unauthorized']
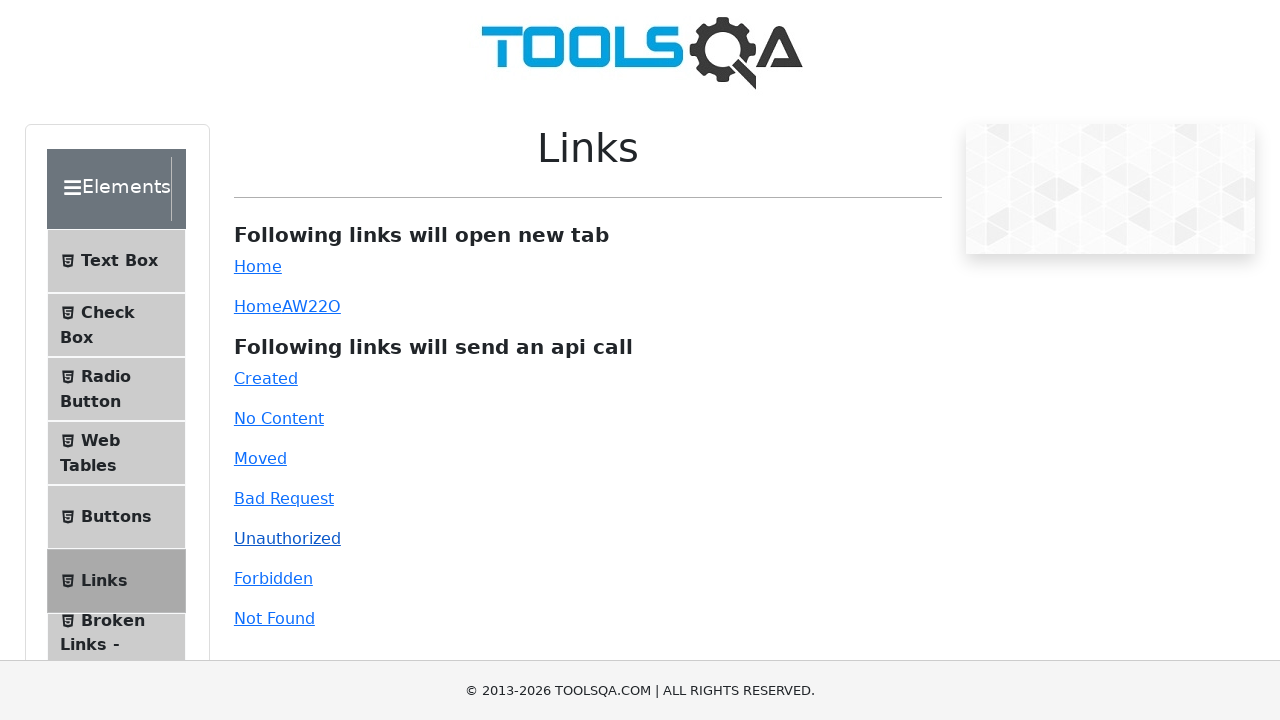

401 Unauthorized response message appeared
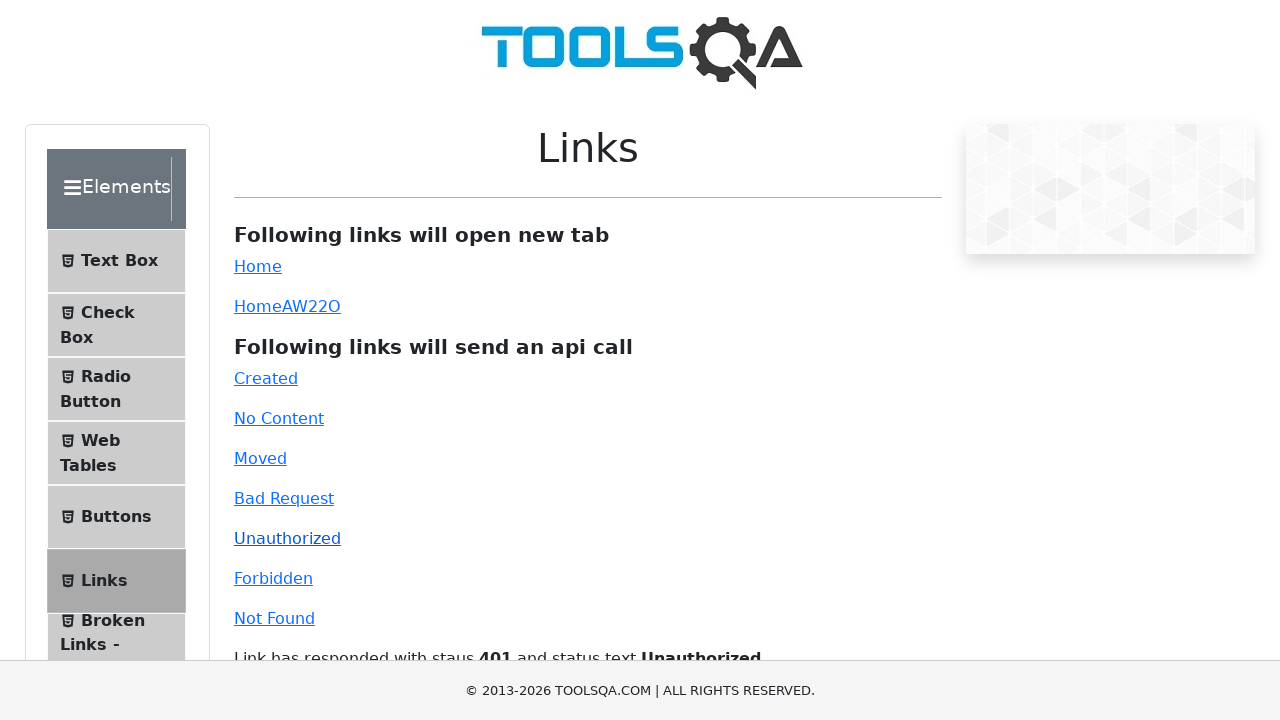

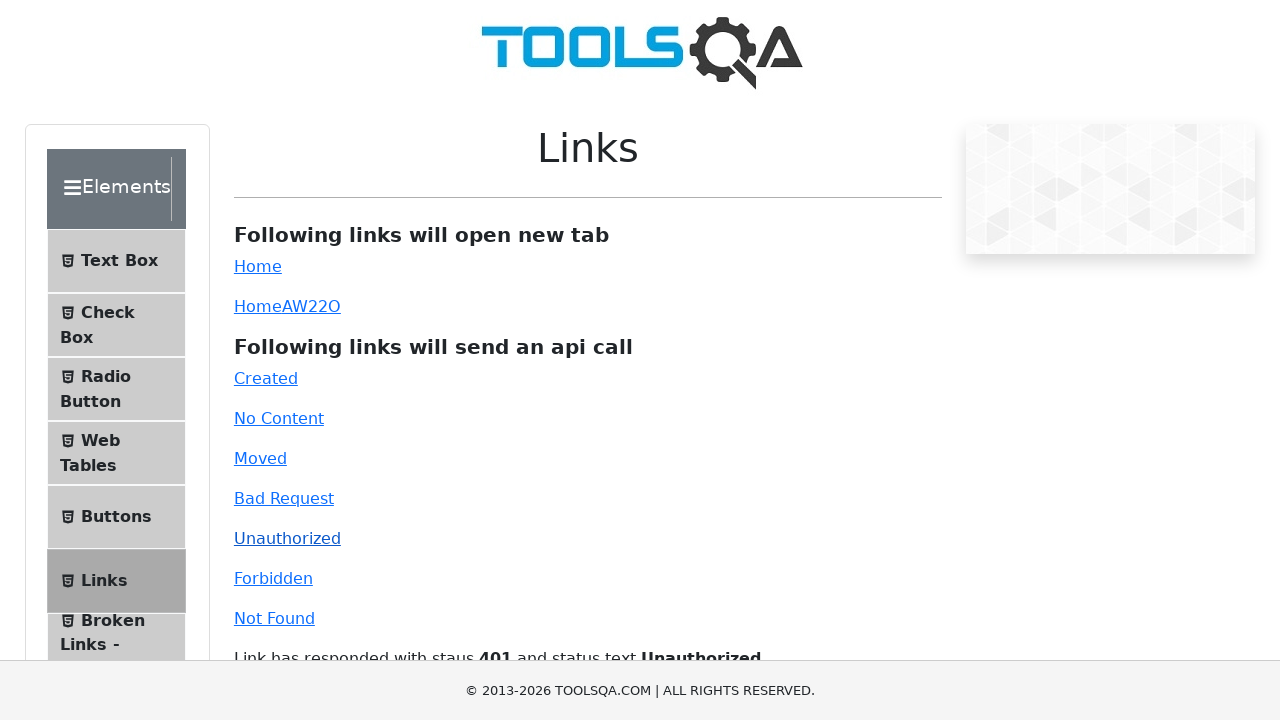